Tests navigation to the Contact page by clicking the Contact link on the WiseQuarter homepage

Starting URL: https://www.wisequarter.com

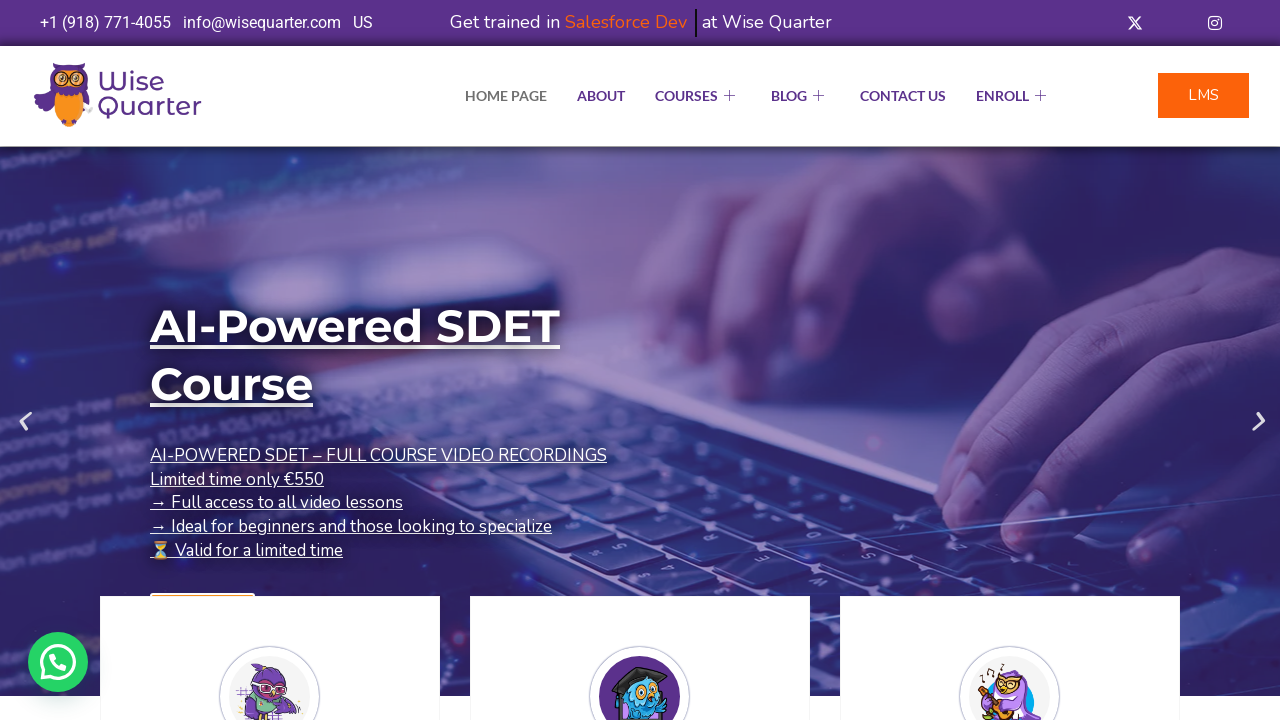

Navigated to WiseQuarter homepage
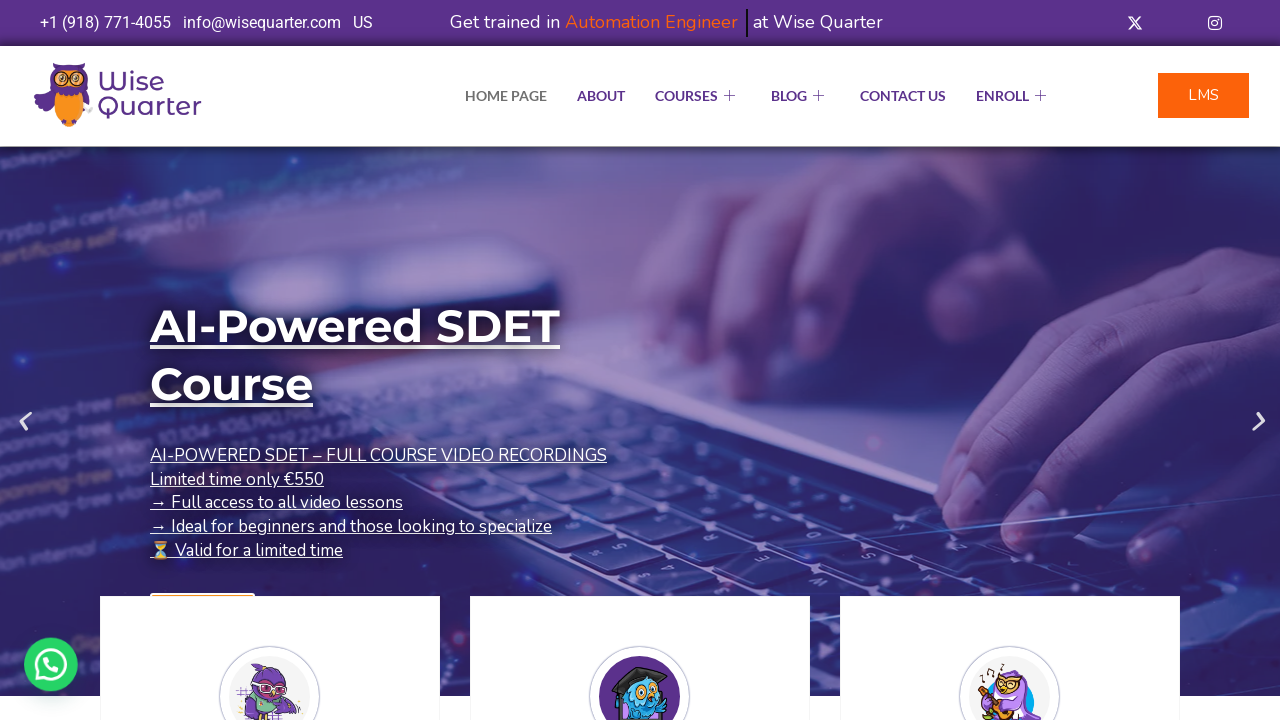

Clicked Contact link on homepage at (903, 96) on a:text('Contact')
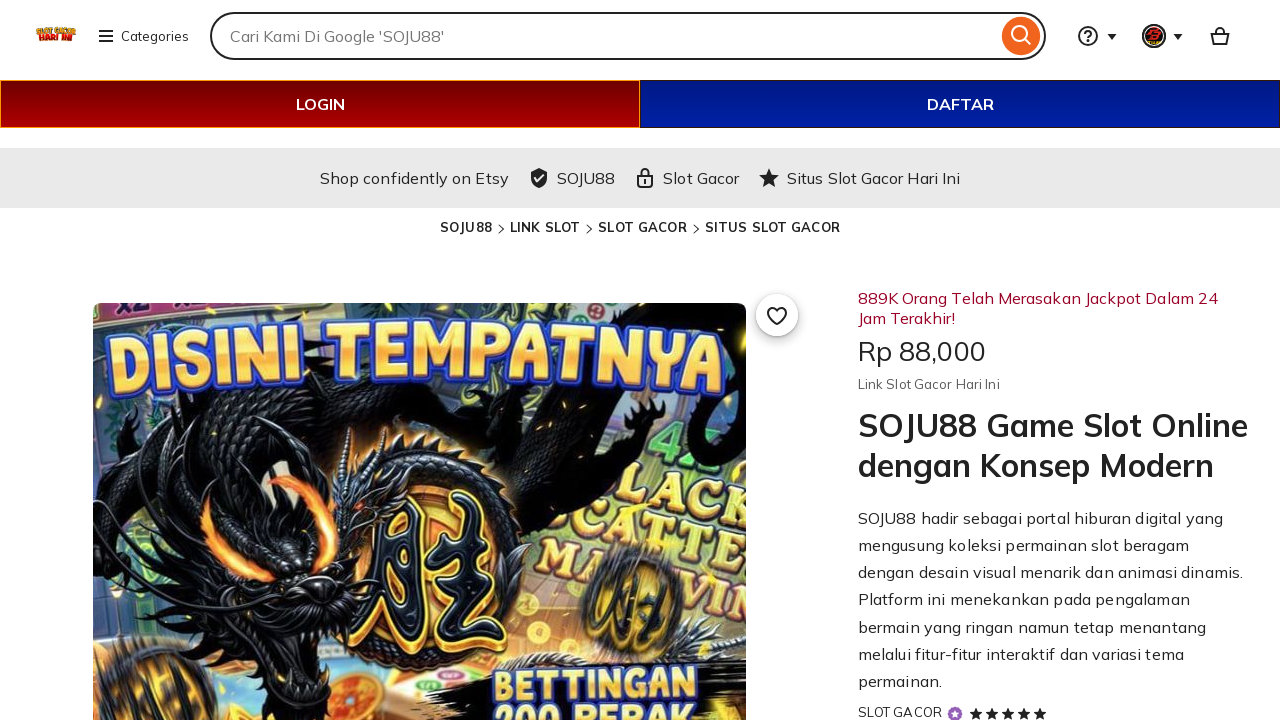

Contact page loaded successfully
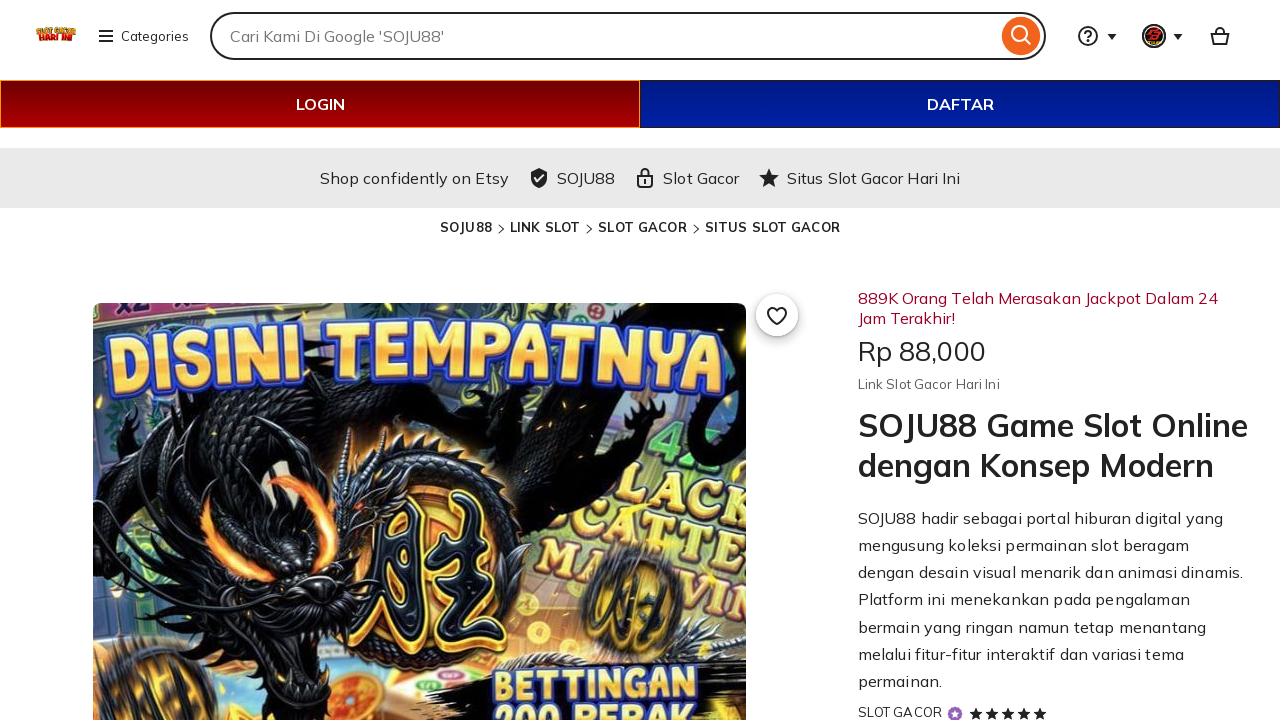

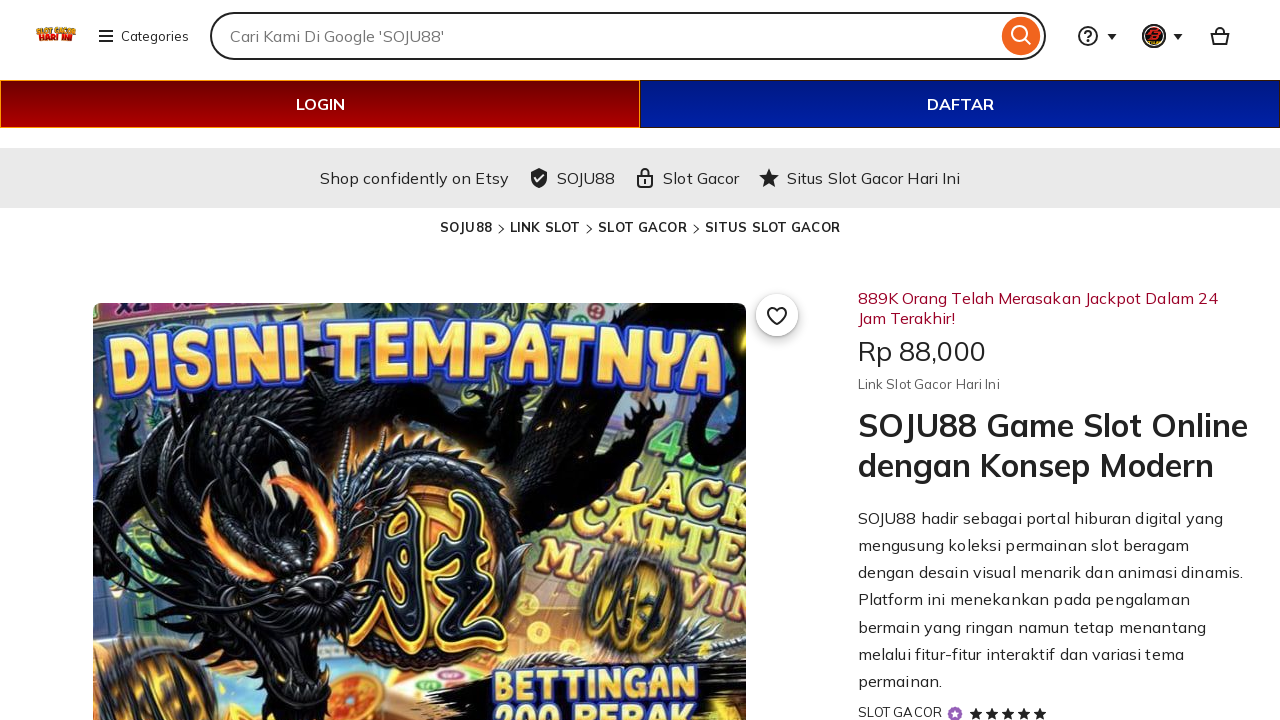